Fills out a practice form by entering first name and last name fields

Starting URL: https://demoqa.com/automation-practice-form

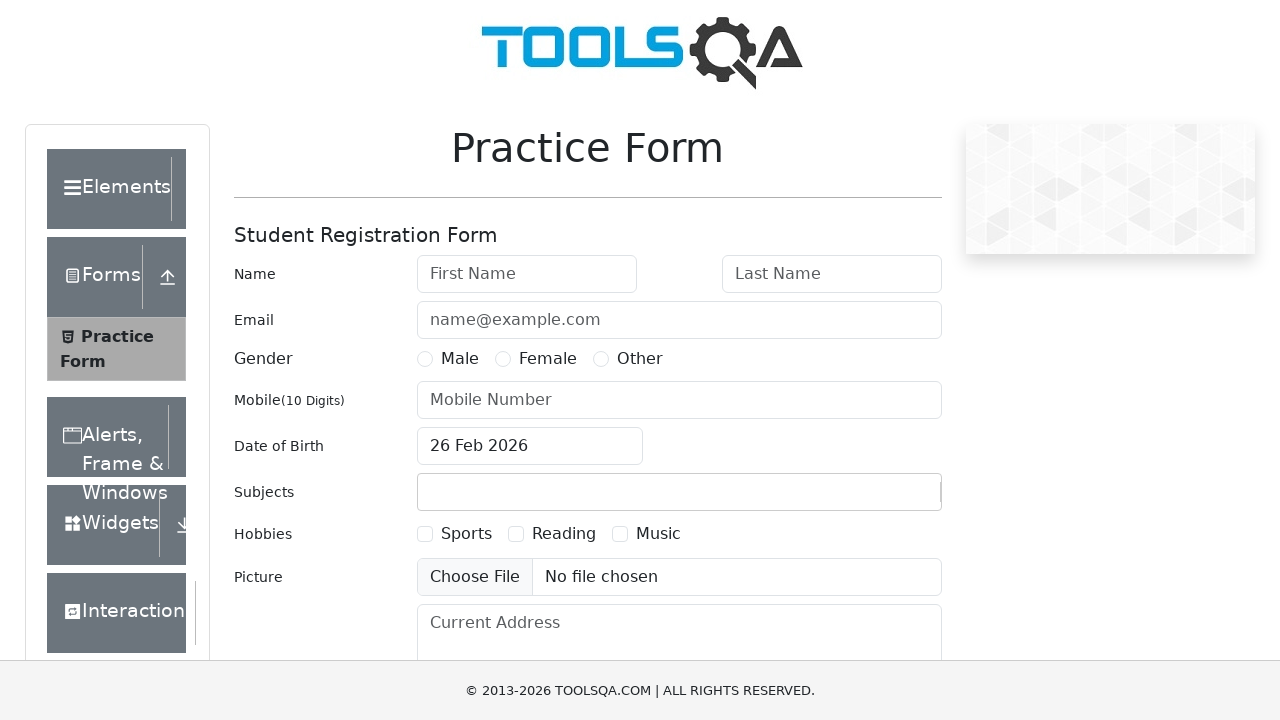

Filled first name field with 'Prasad' on input[placeholder='First Name']
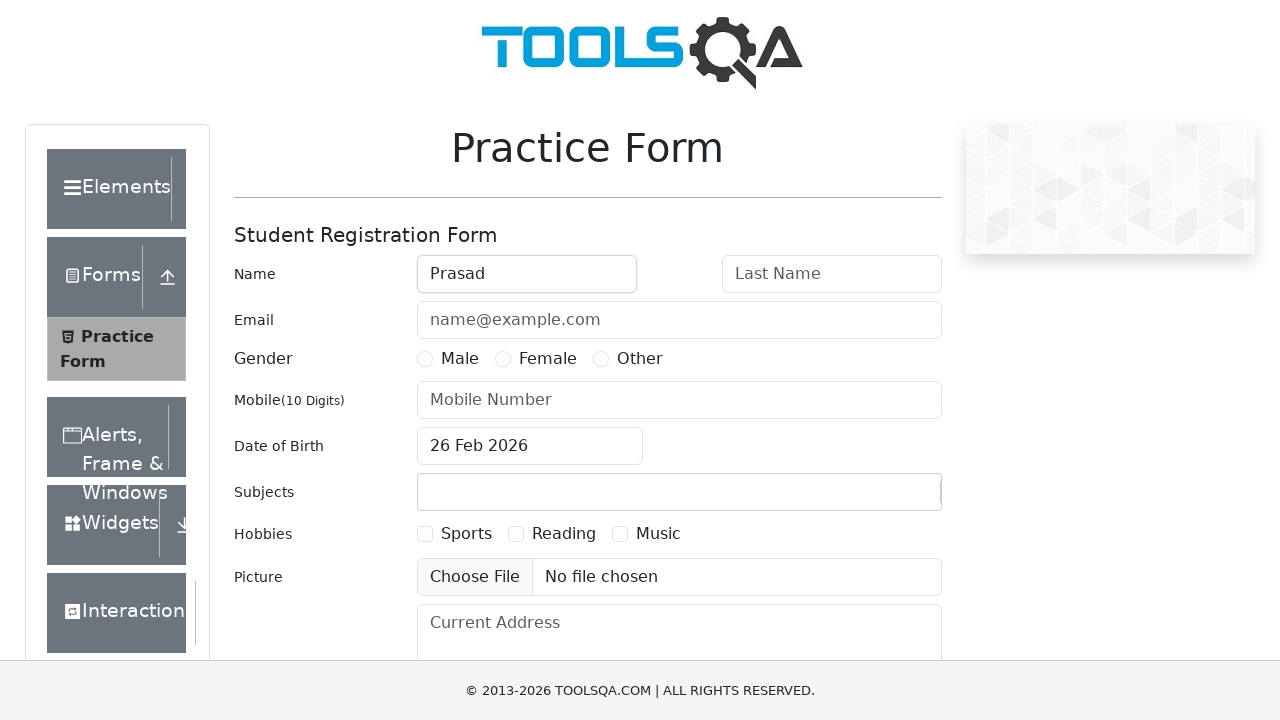

Filled last name field with 'Makar' on input[placeholder='Last Name']
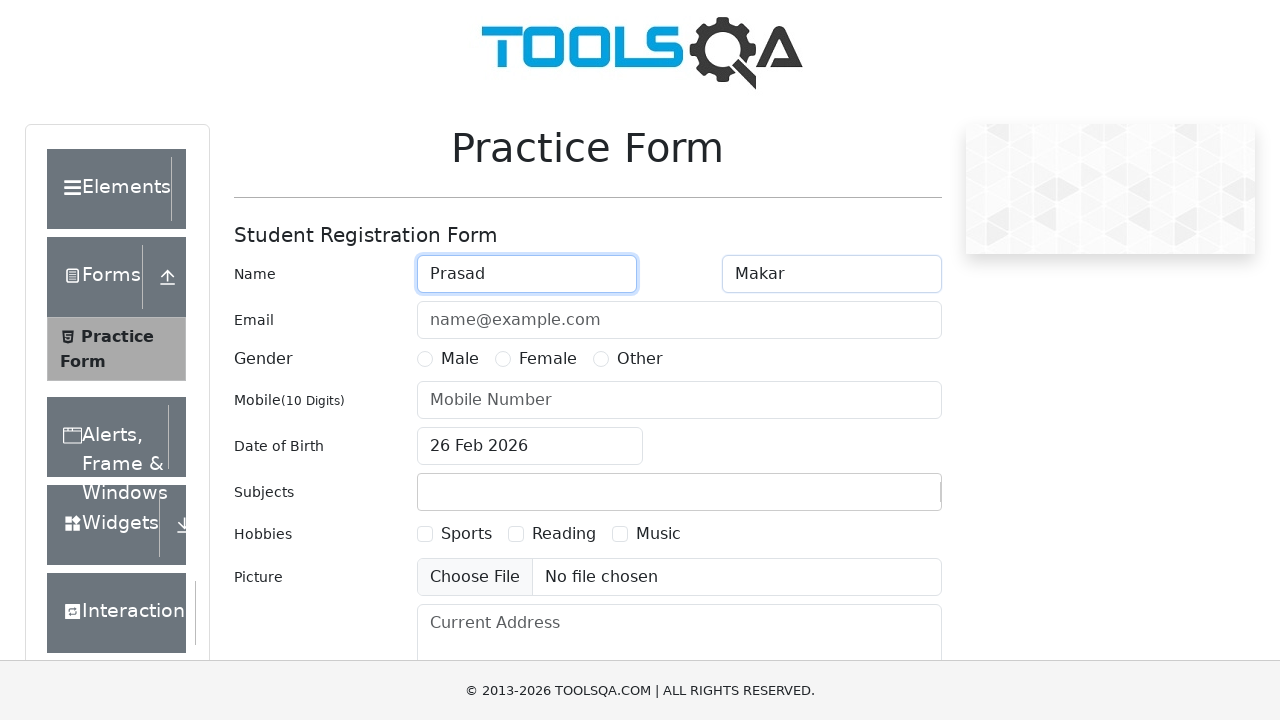

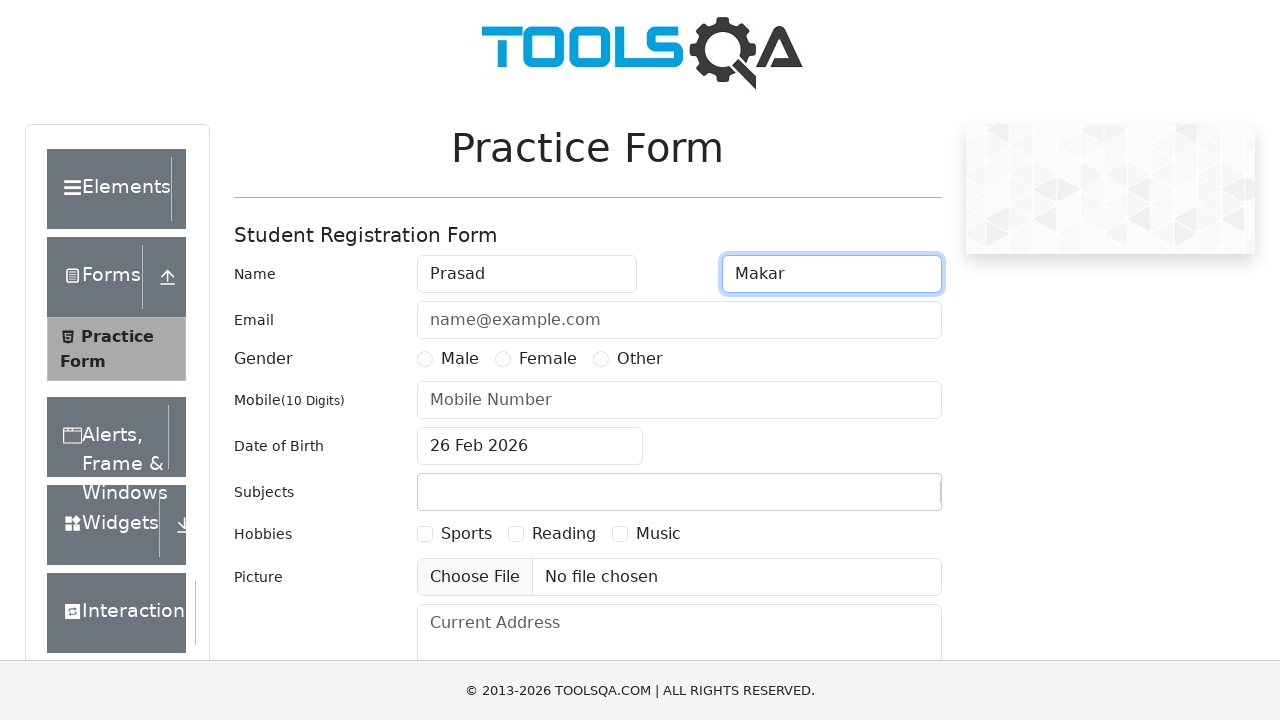